Navigates to the guinea pig test page and verifies that the user agent string is displayed on the page

Starting URL: https://saucelabs.com/test/guinea-pig

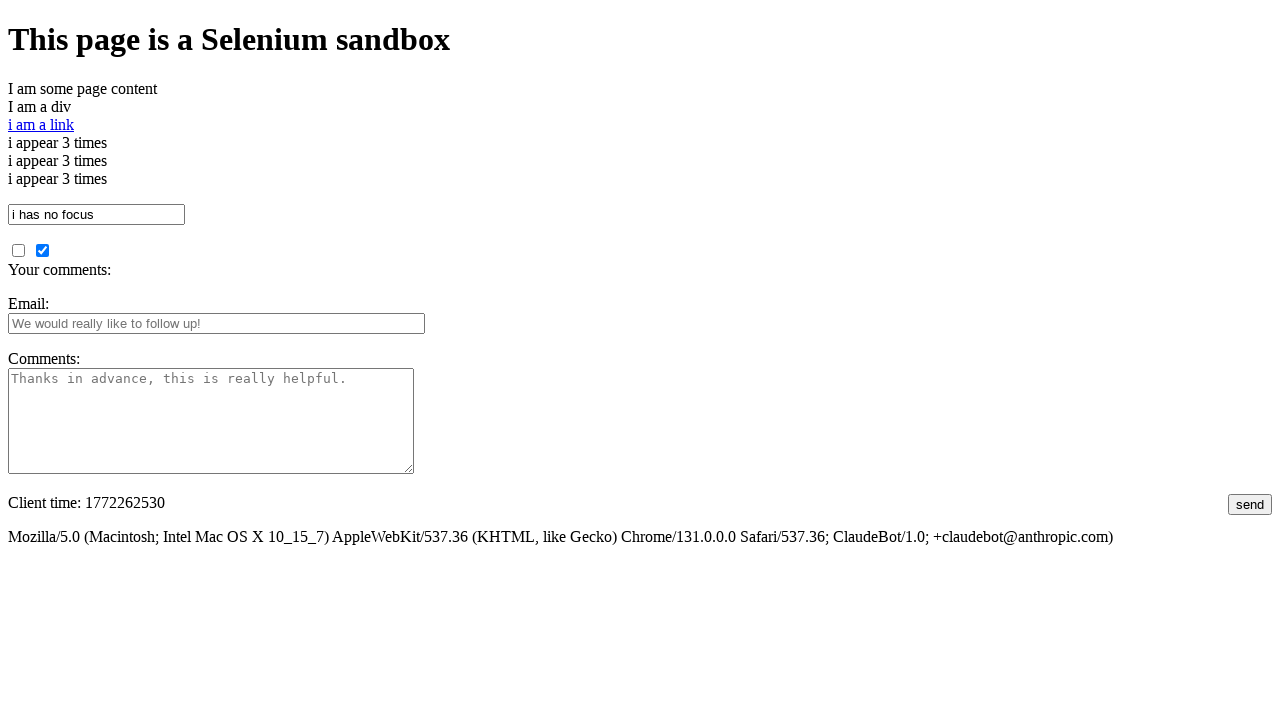

Navigated to guinea pig test page
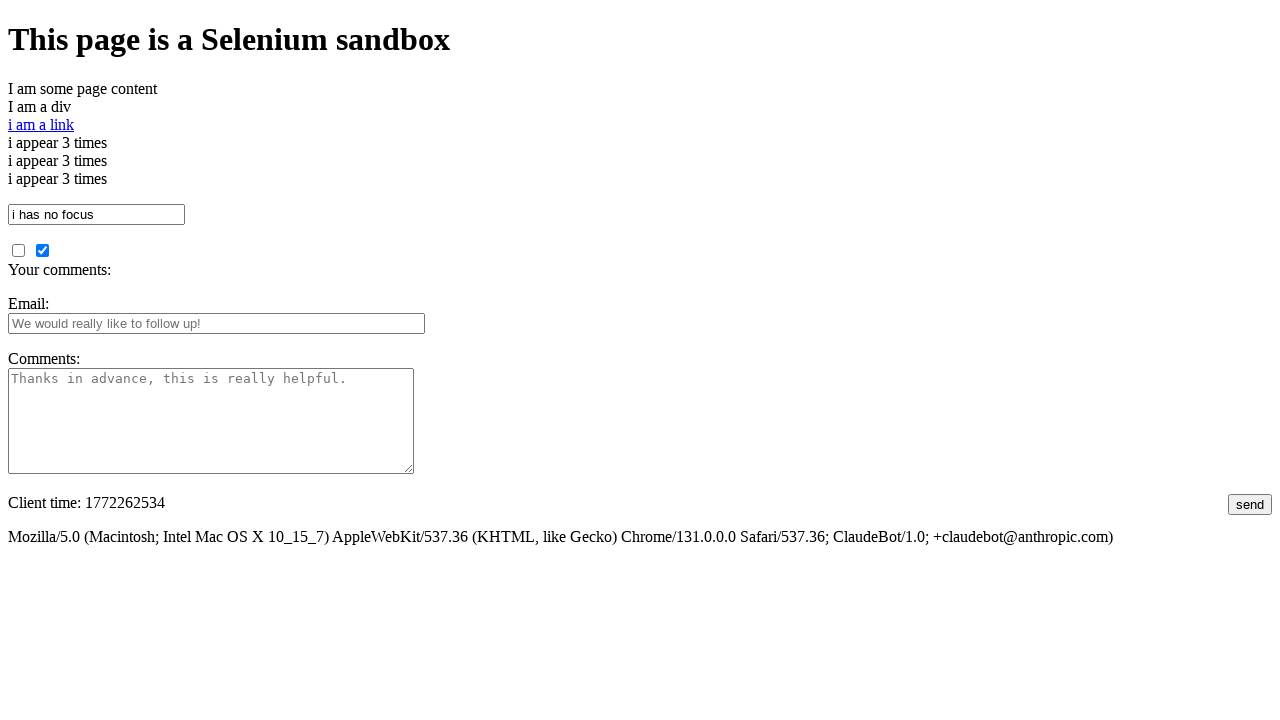

Located user agent element
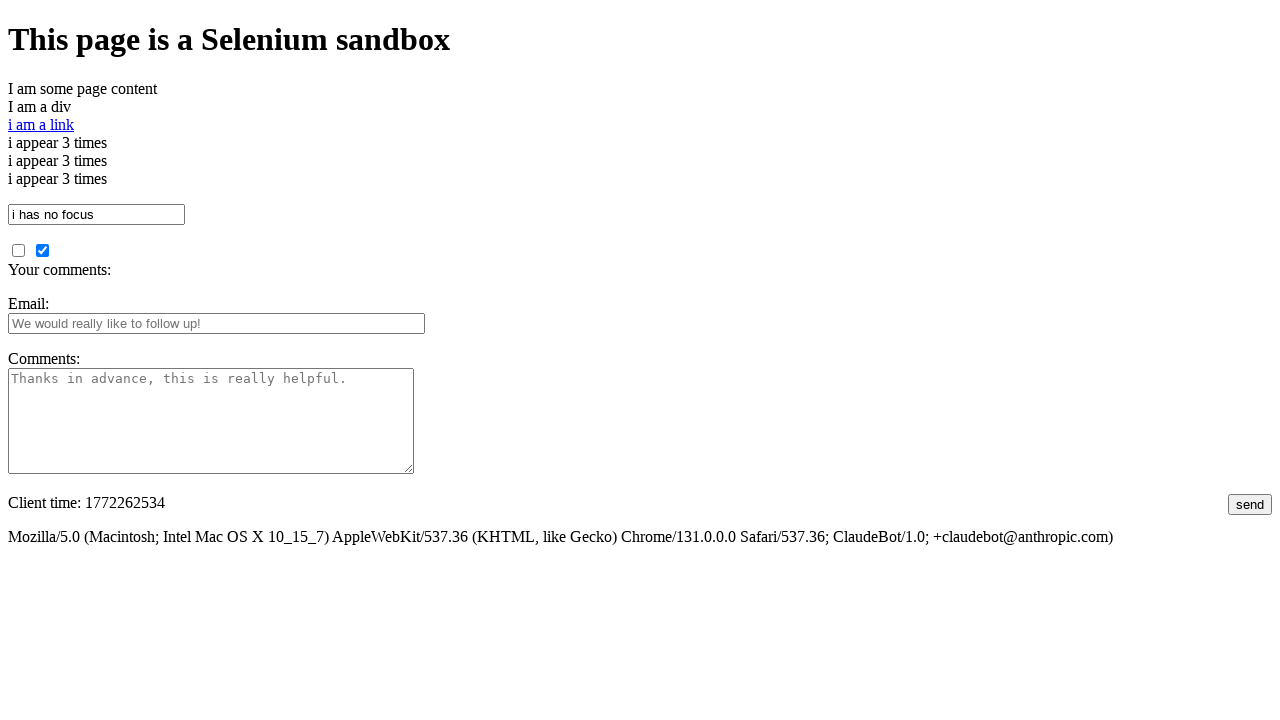

Retrieved user agent text content
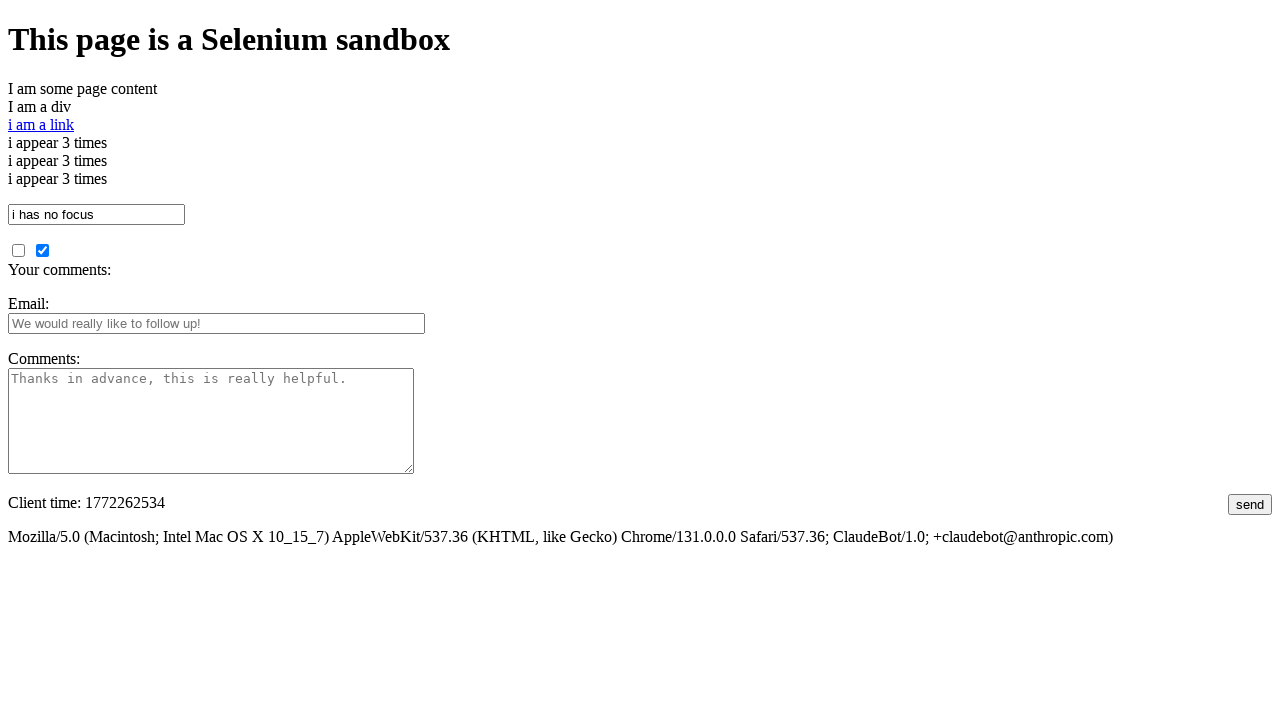

Verified that user agent string is present and not empty
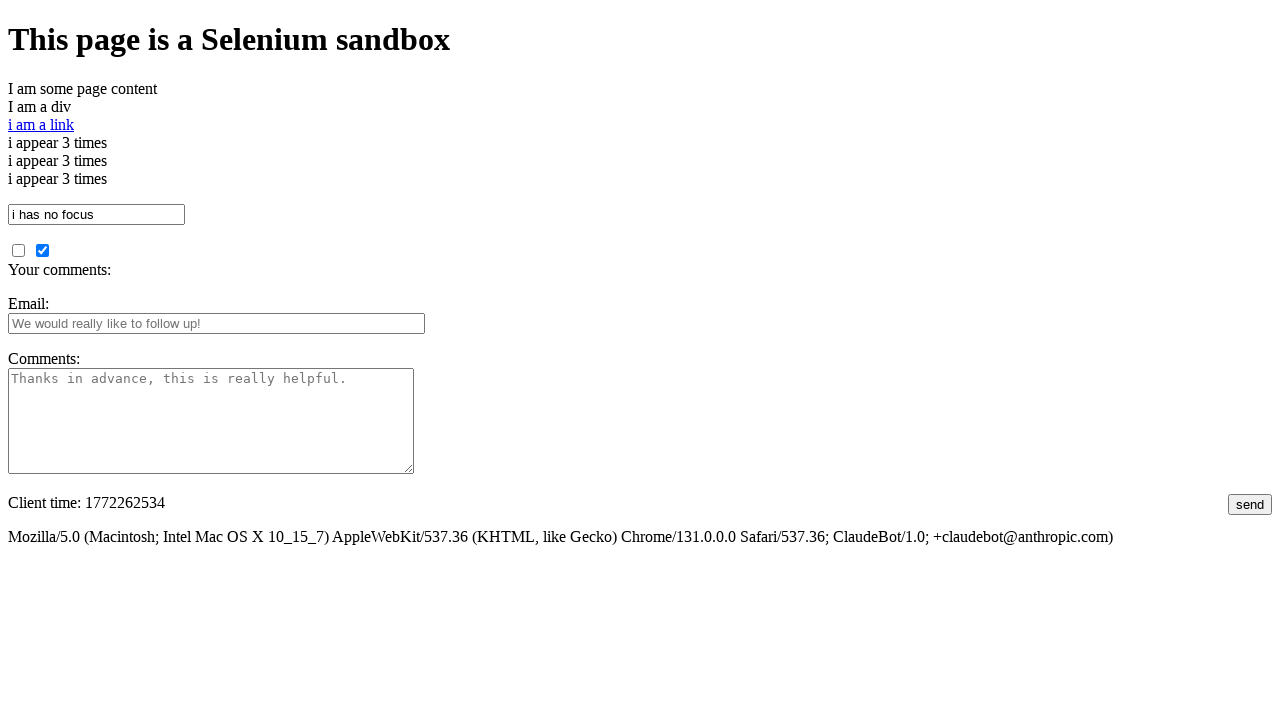

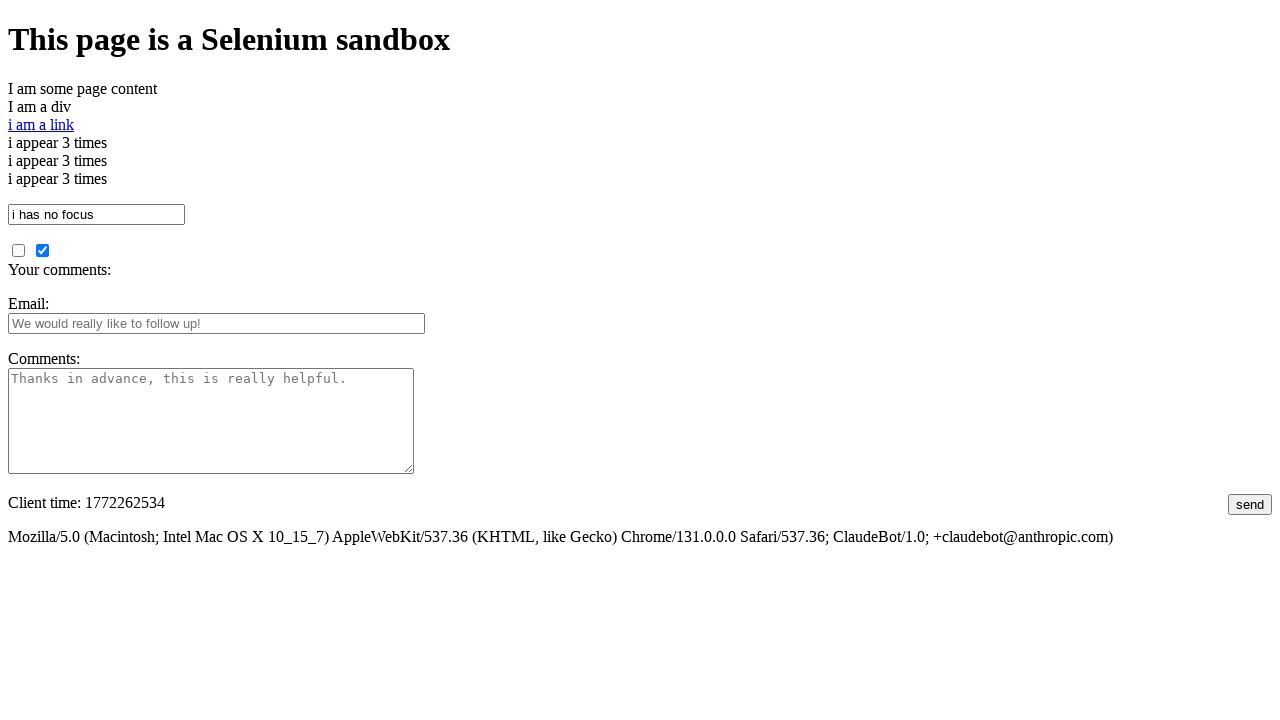